Navigates to the enetscores.com sports website and waits for the page to load with an implicit wait.

Starting URL: https://www.enetscores.com

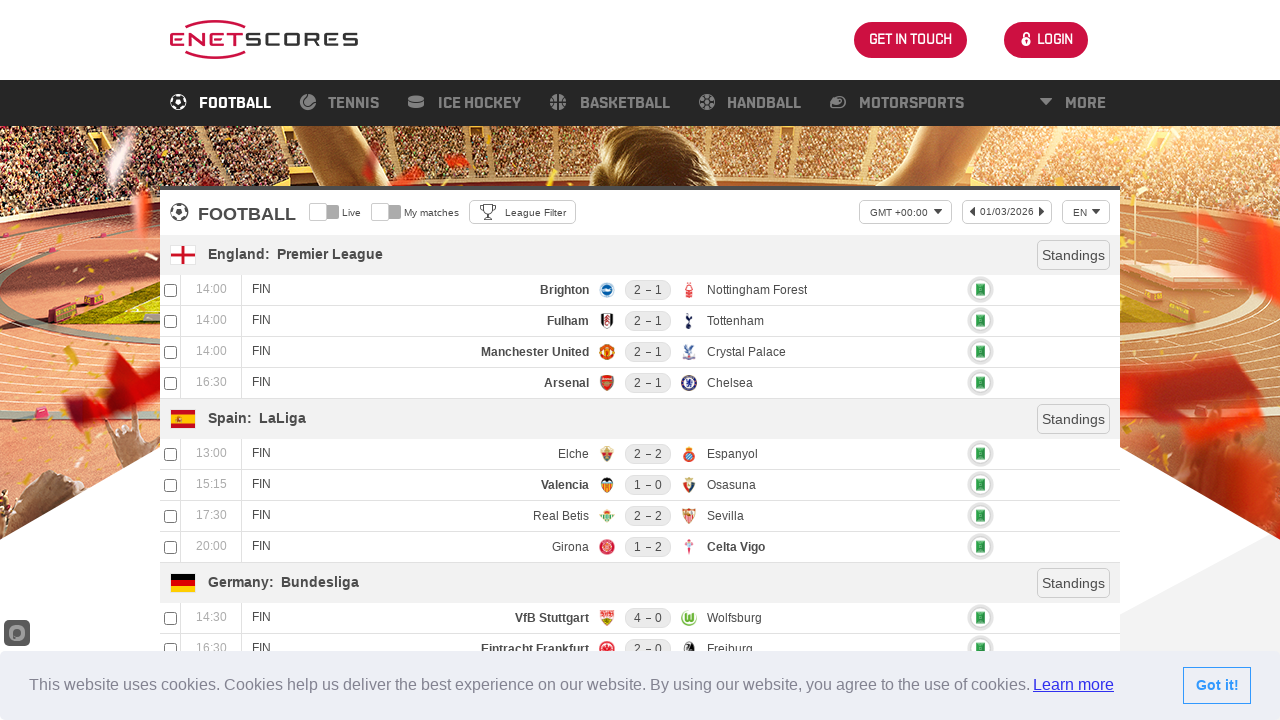

Navigated to https://www.enetscores.com
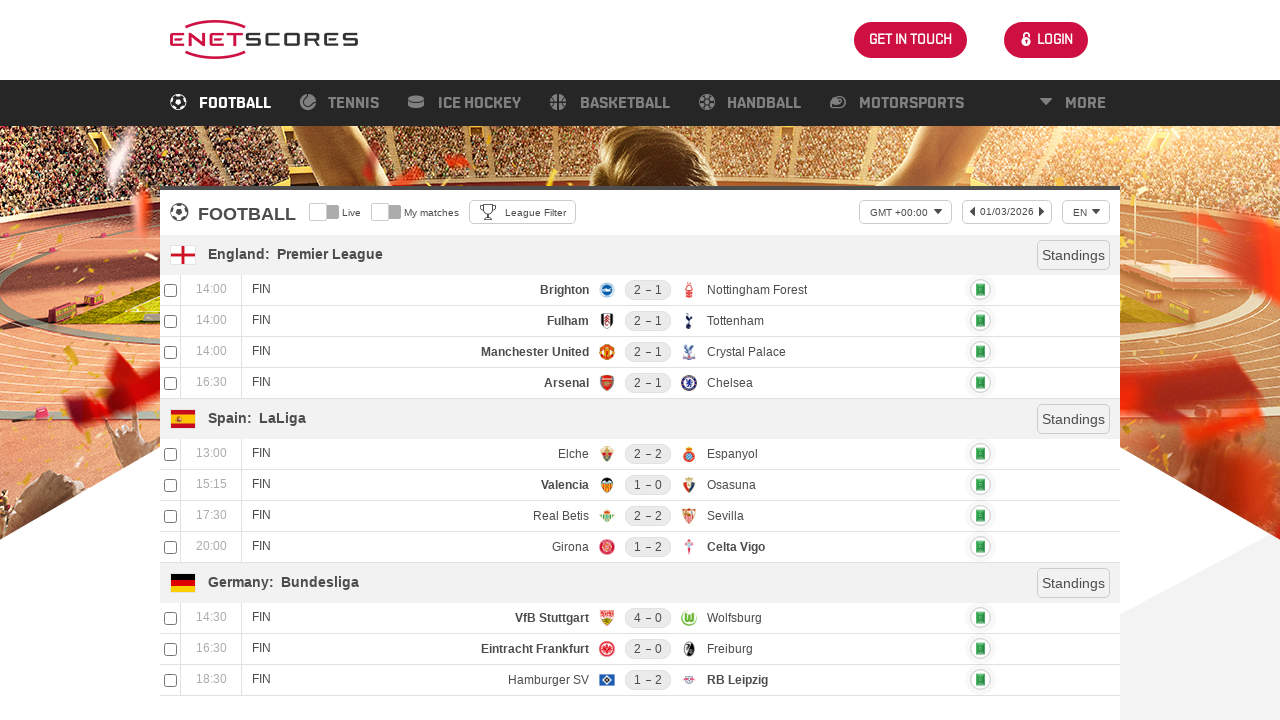

Page DOM content loaded
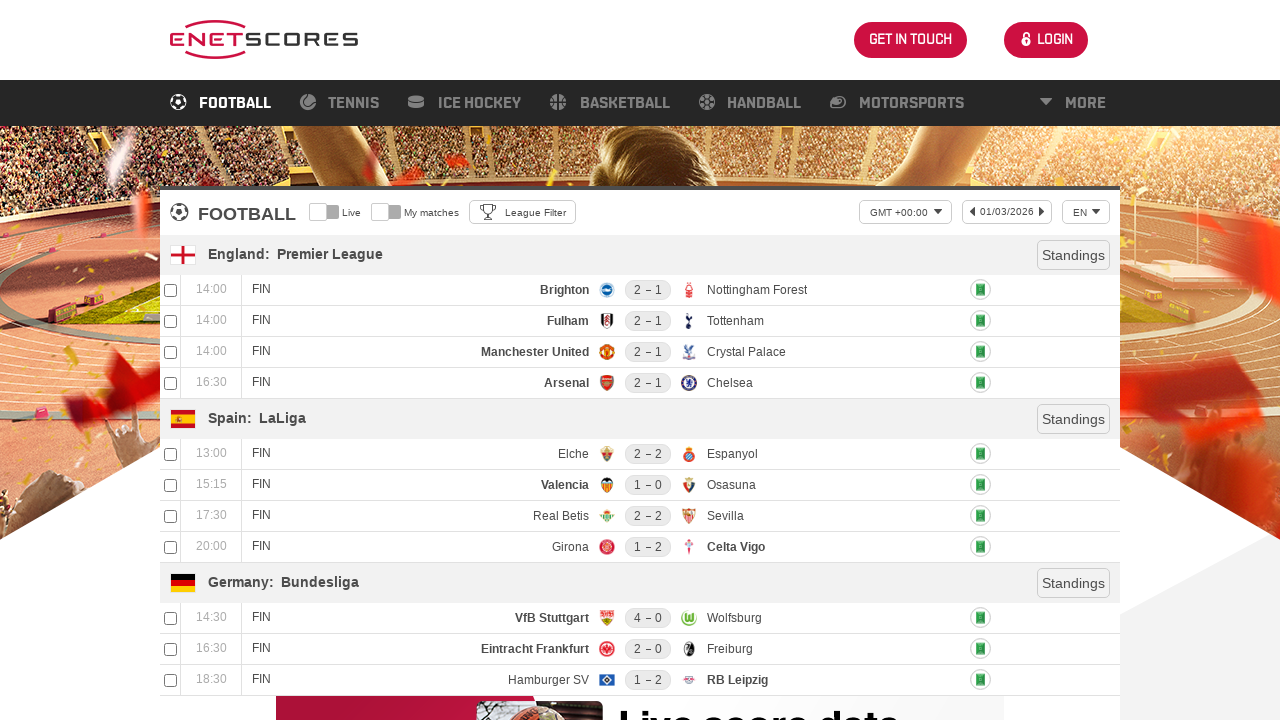

Body element loaded and page content verified
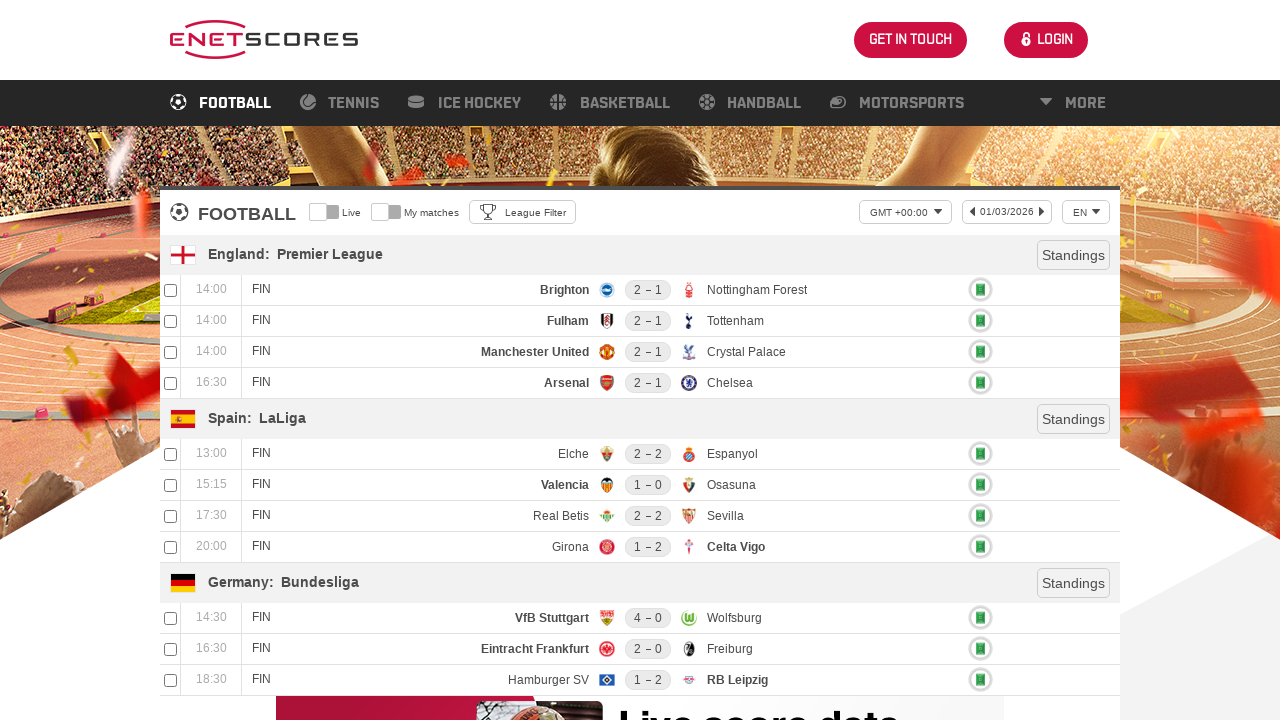

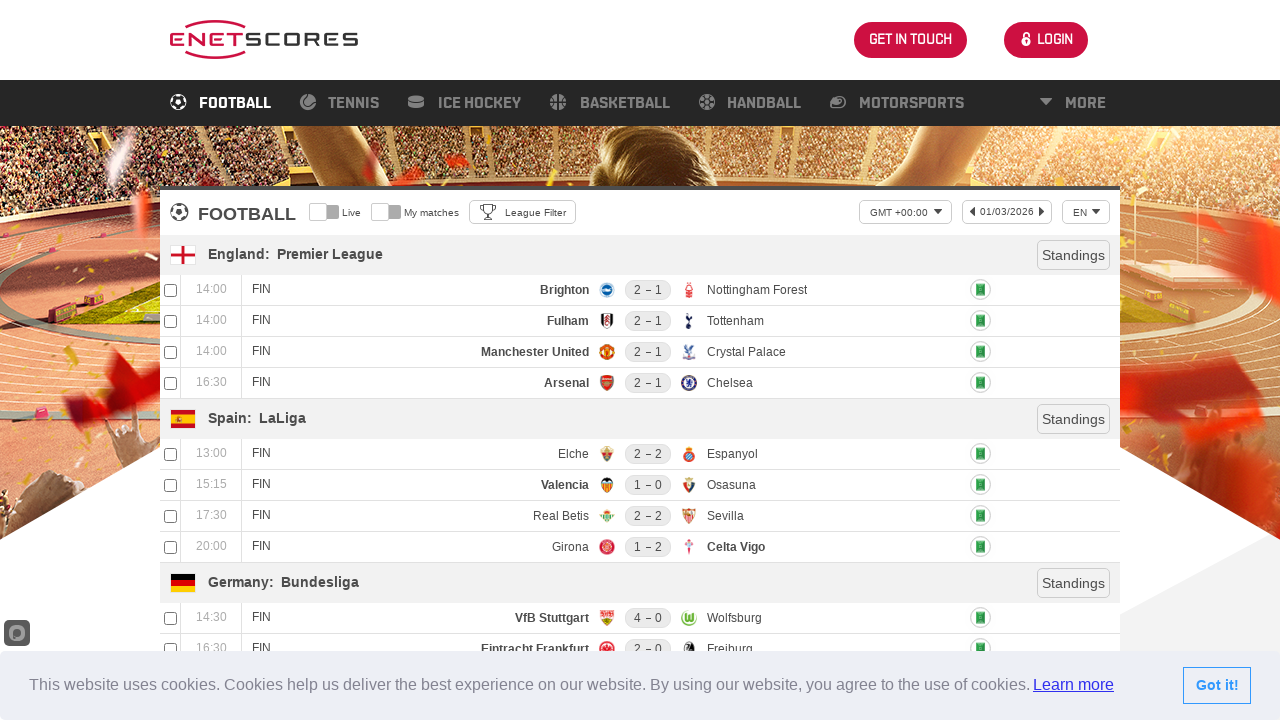